Tests modal interaction by opening a modal and closing it using JavaScript execution

Starting URL: https://formy-project.herokuapp.com/modal

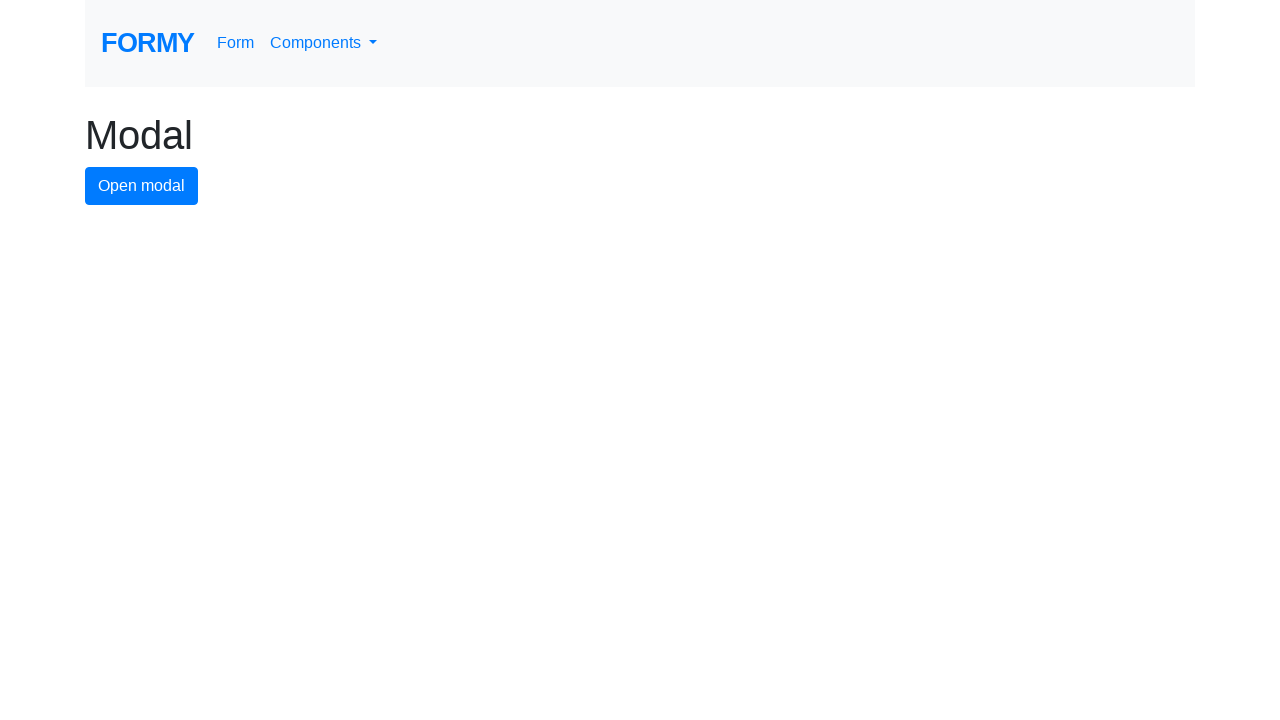

Clicked modal button to open modal at (142, 186) on #modal-button
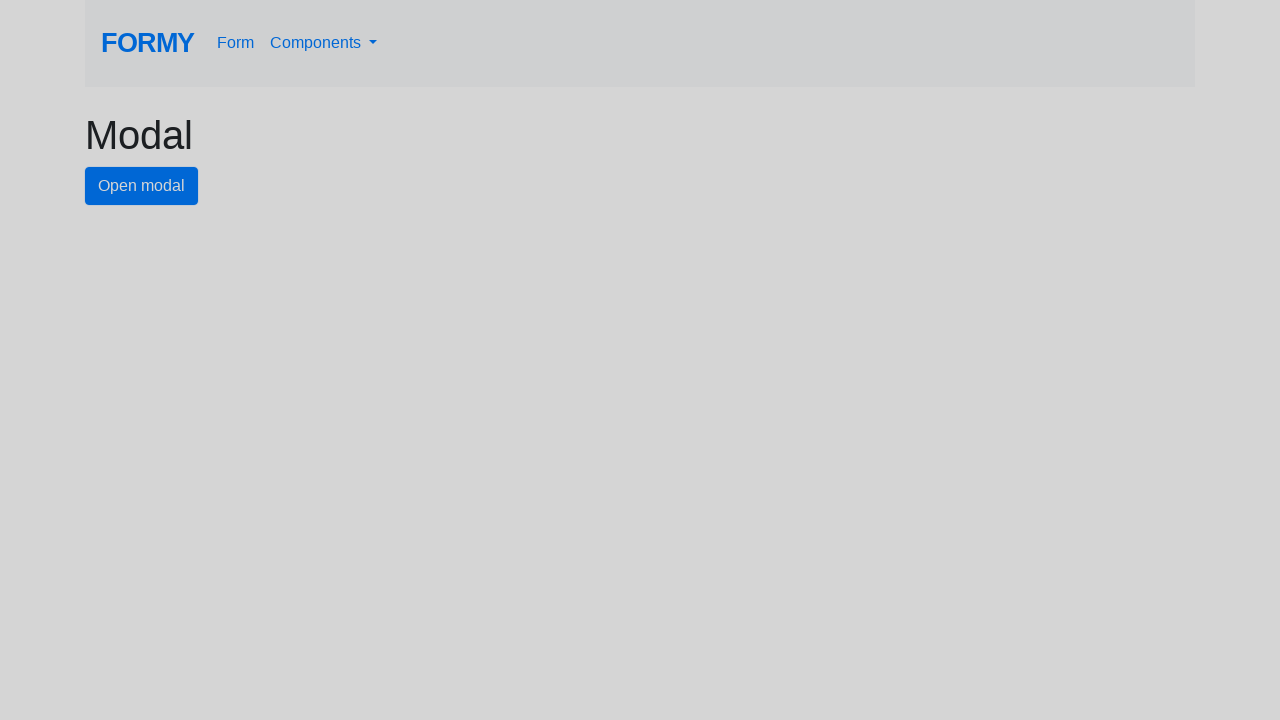

Executed JavaScript to click close button and close modal
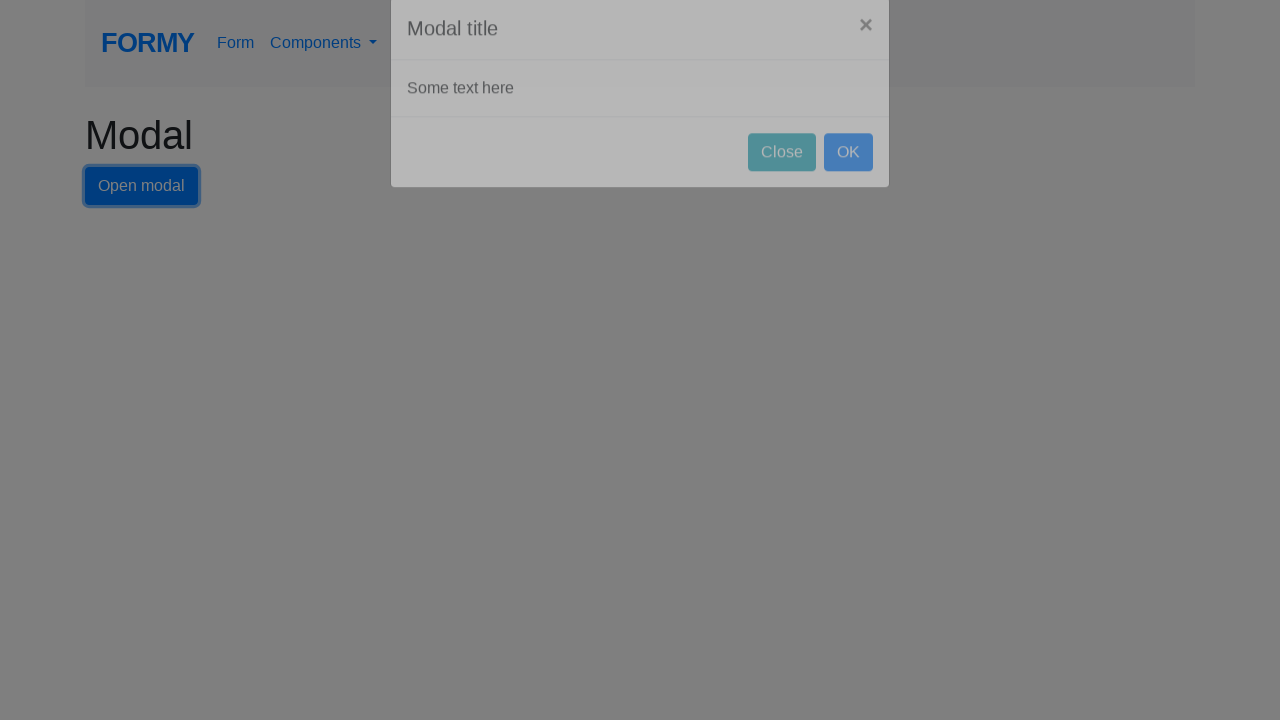

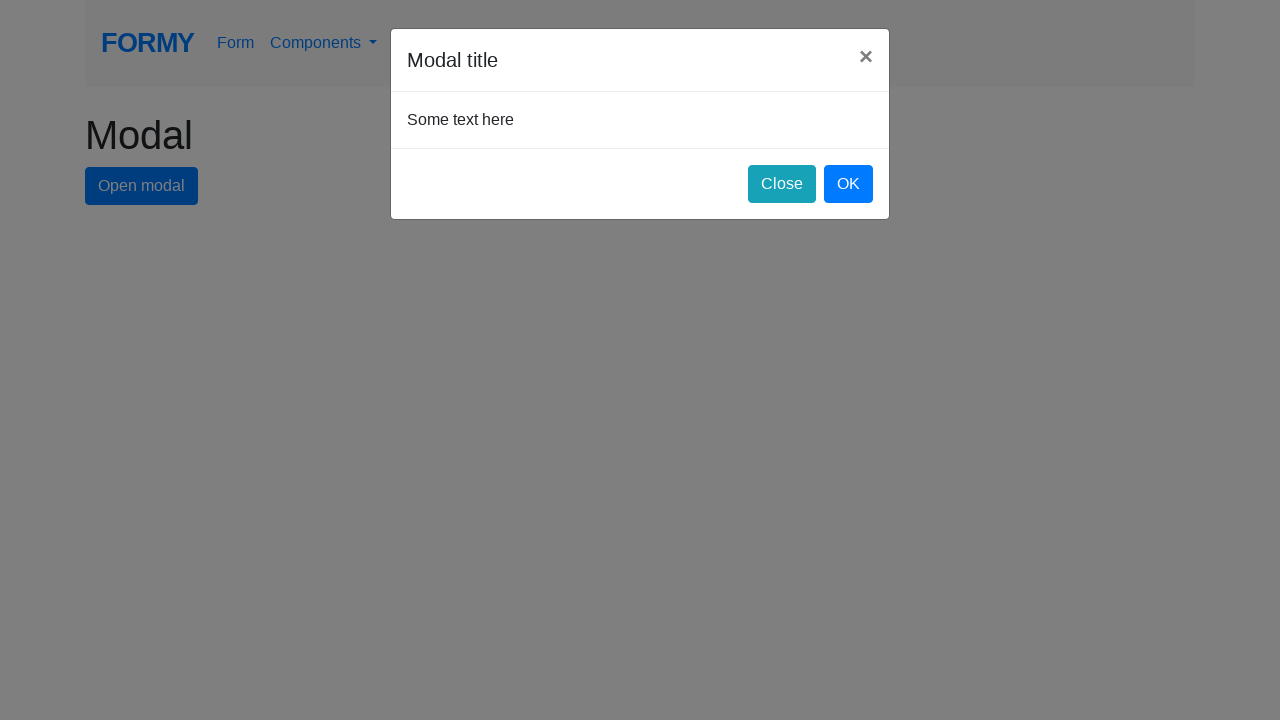